Tests radio button functionality by navigating to the Radio Button section and selecting the Yes and Impressive radio options.

Starting URL: https://demoqa.com/

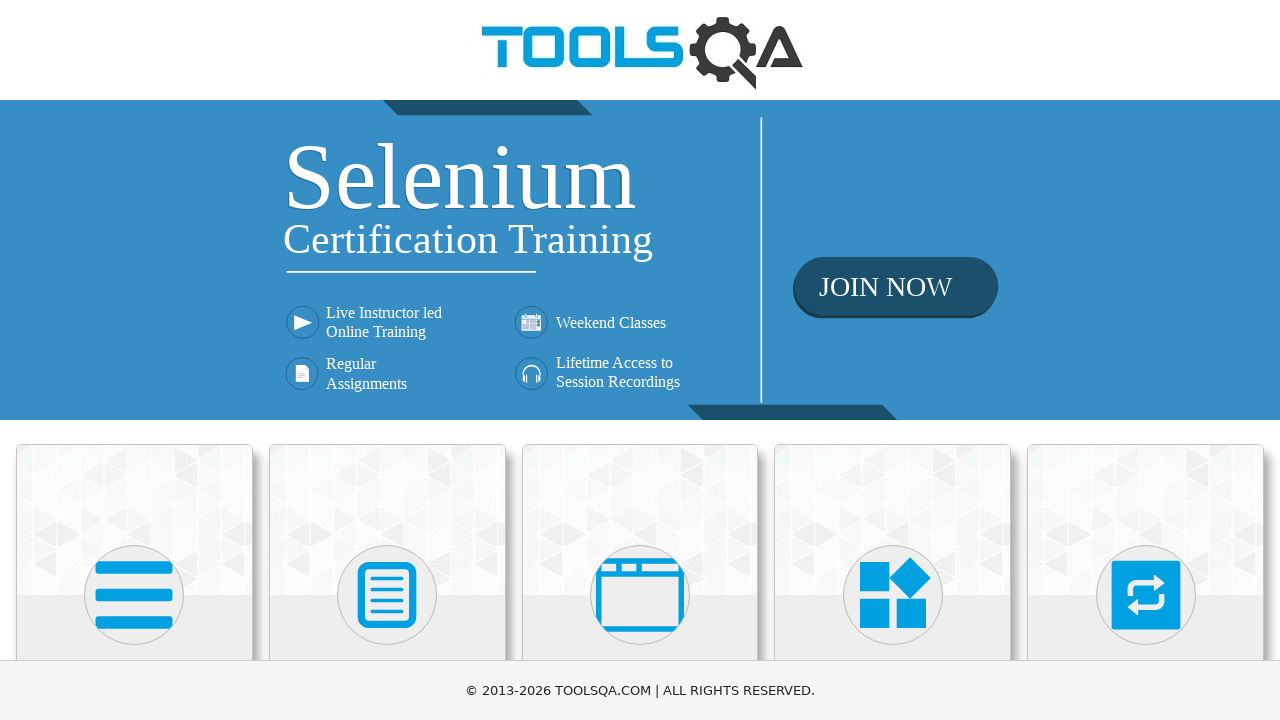

Clicked on Elements card at (134, 360) on xpath=//div[@class='card-body']/h5[text()='Elements']
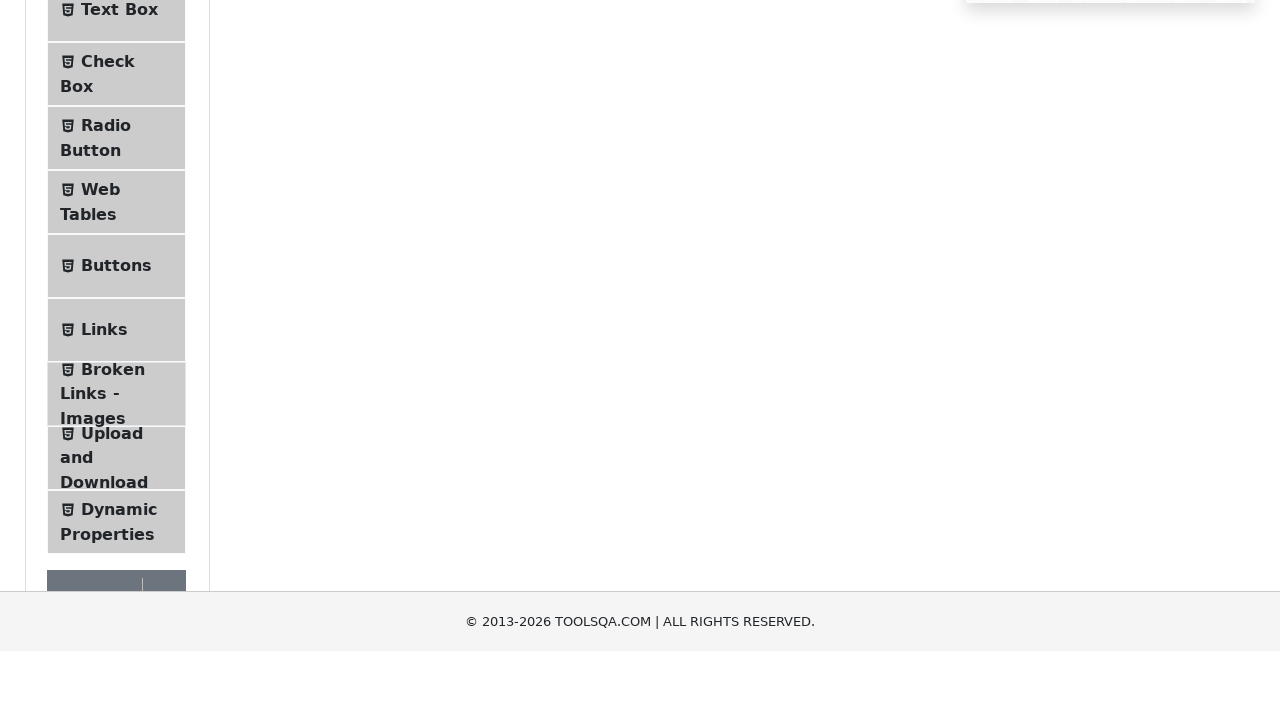

Clicked on Radio Button menu item at (106, 376) on xpath=//span[normalize-space()='Radio Button']
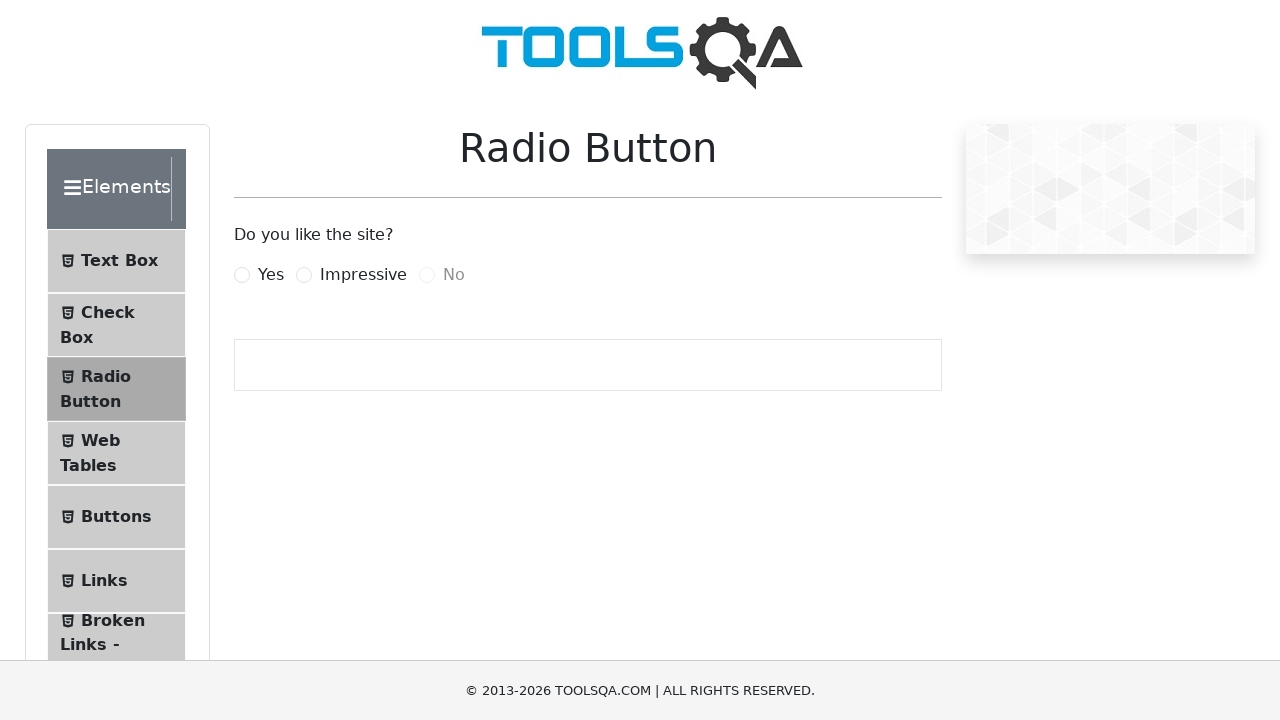

Clicked Yes radio button at (271, 275) on label[for='yesRadio']
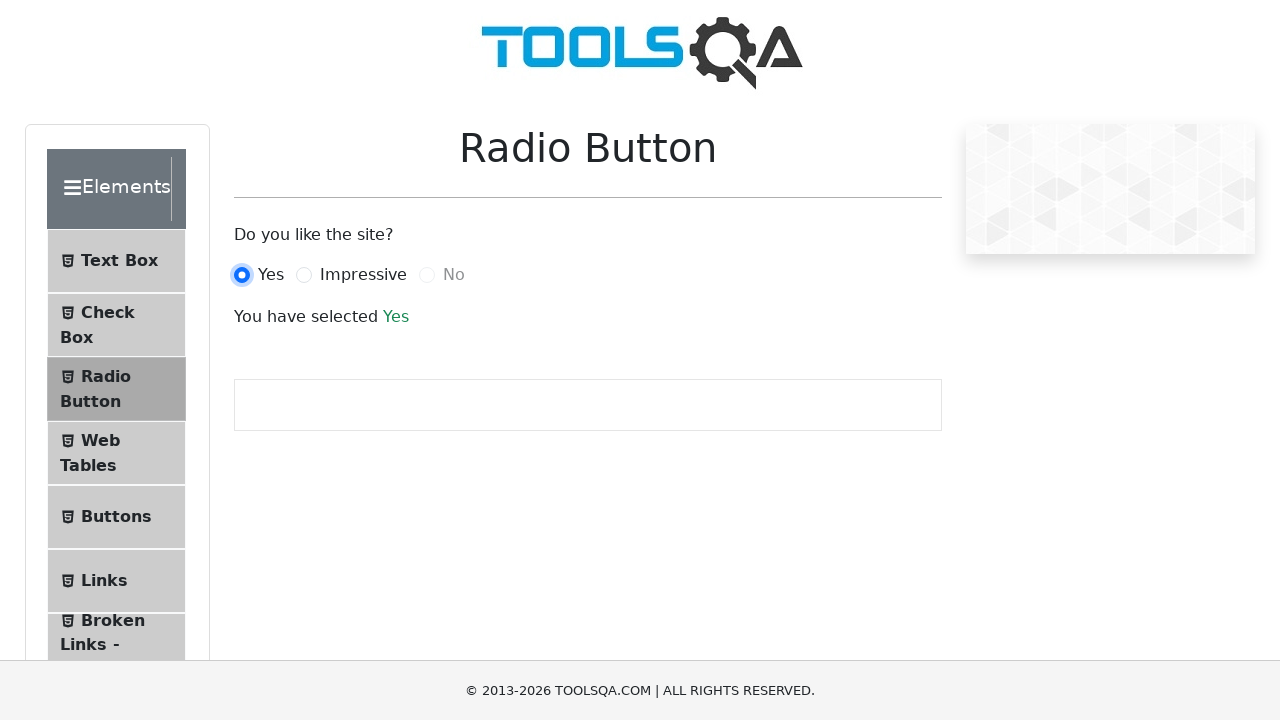

Confirmed Yes radio button is selected
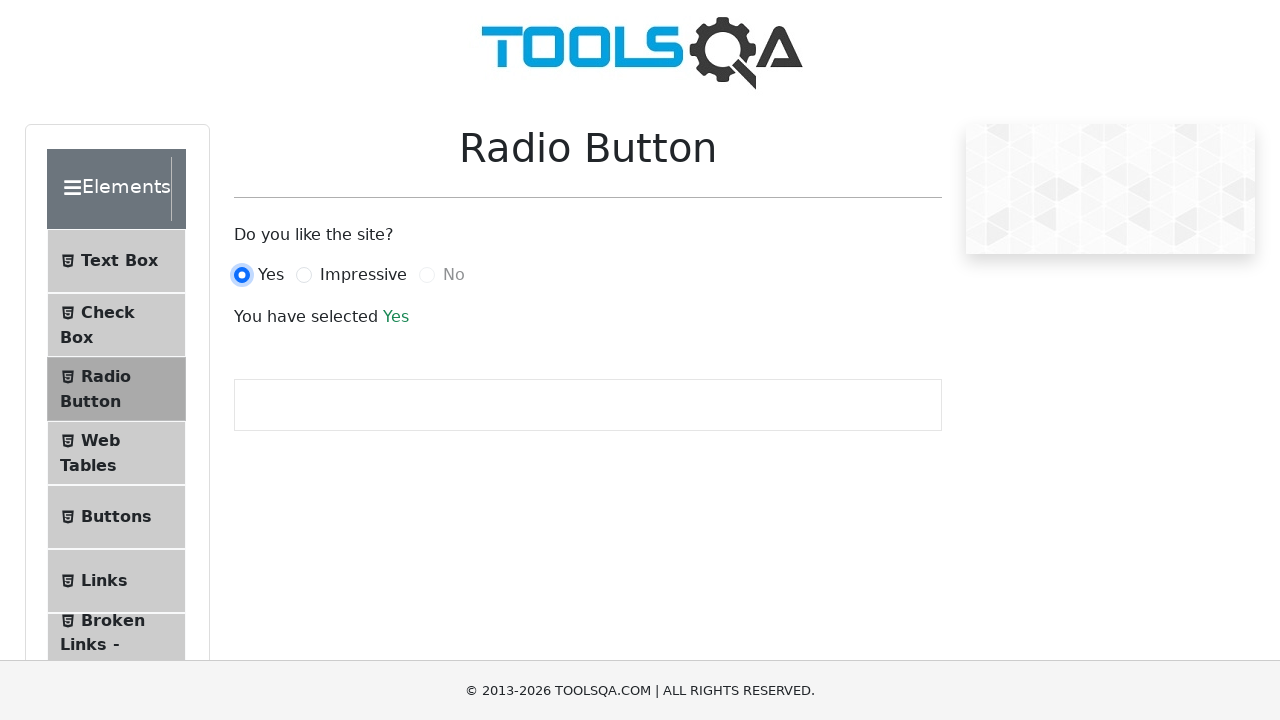

Clicked Impressive radio button at (363, 275) on label[for='impressiveRadio']
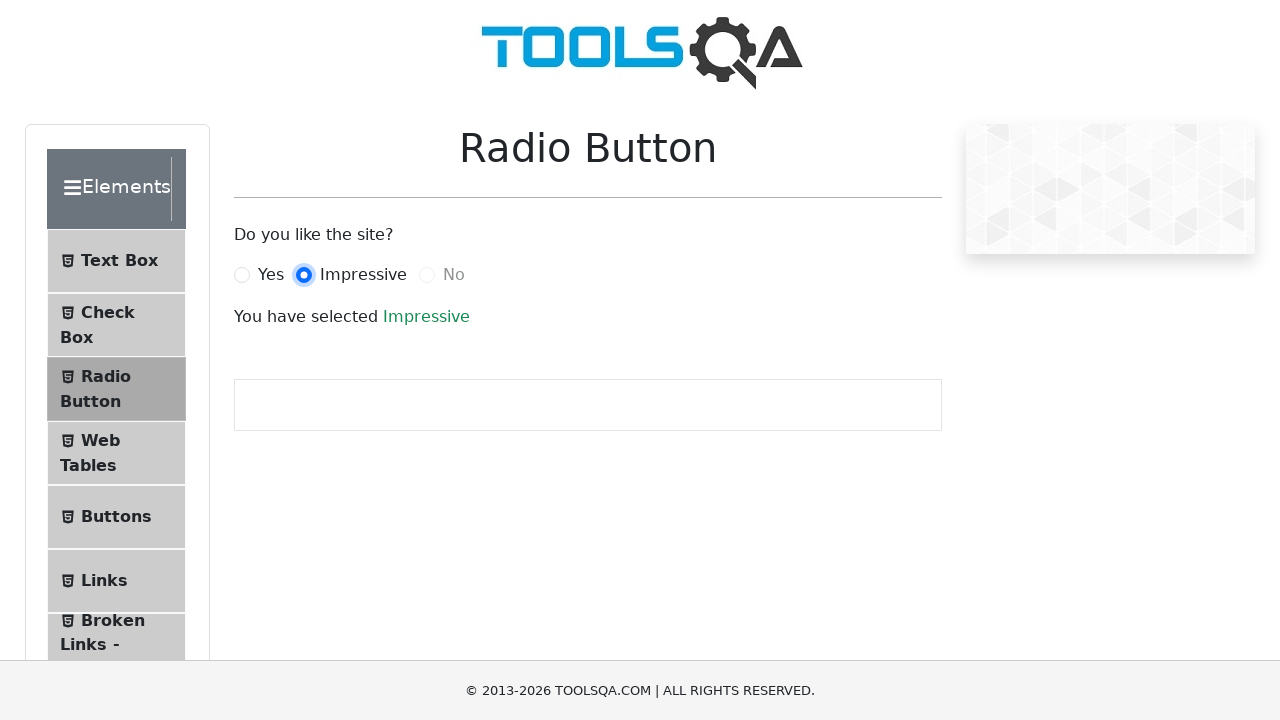

Confirmed Impressive radio button is selected
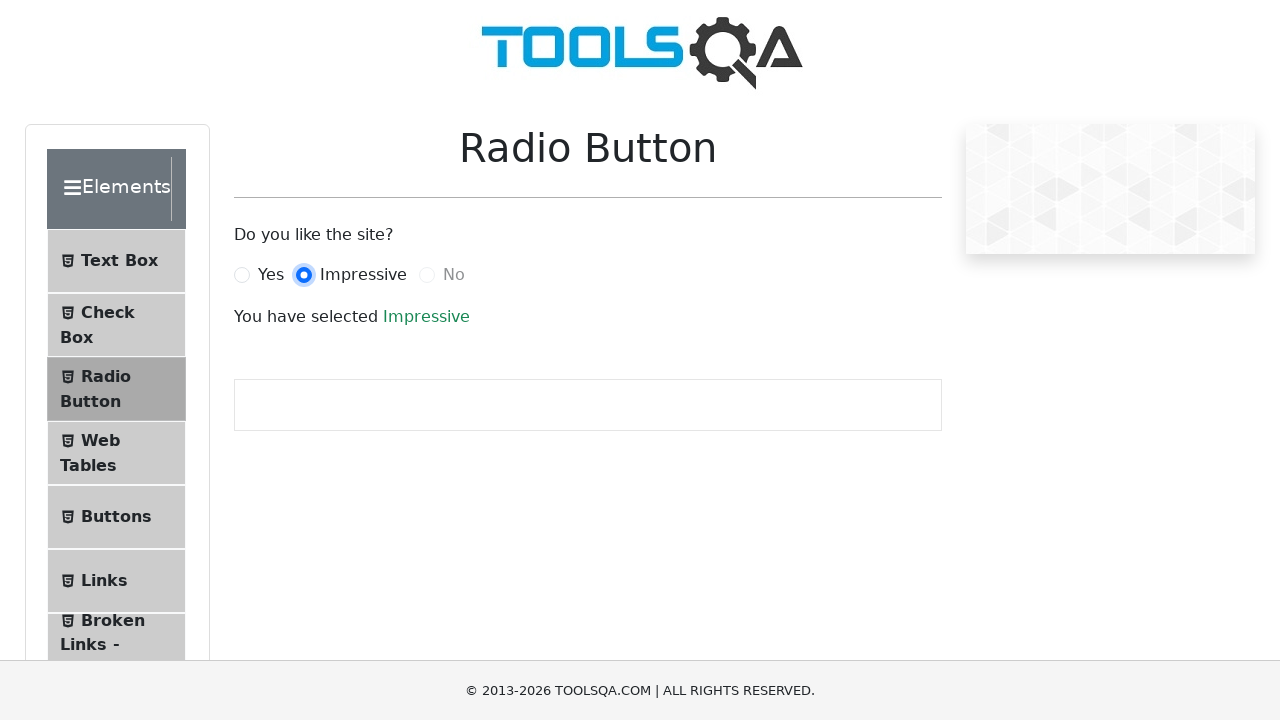

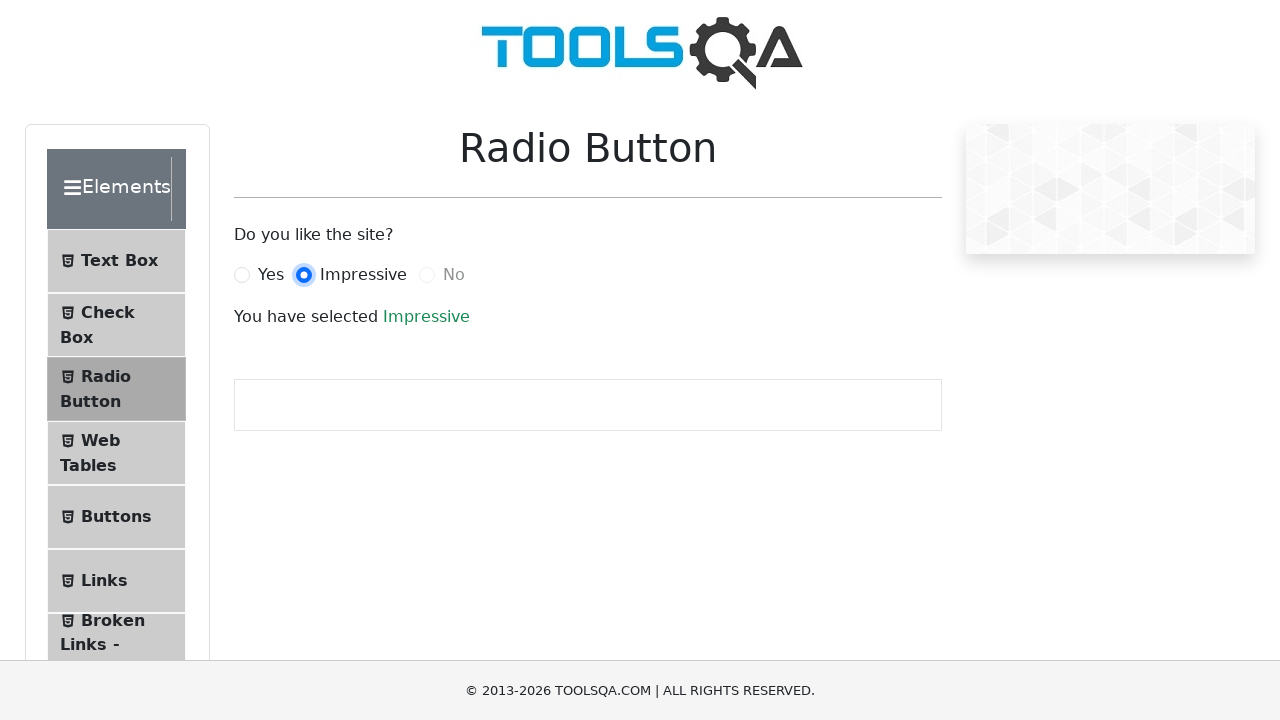